Tests a web form by entering text into a text box and clicking the submit button, then verifies a message is displayed

Starting URL: https://www.selenium.dev/selenium/web/web-form.html

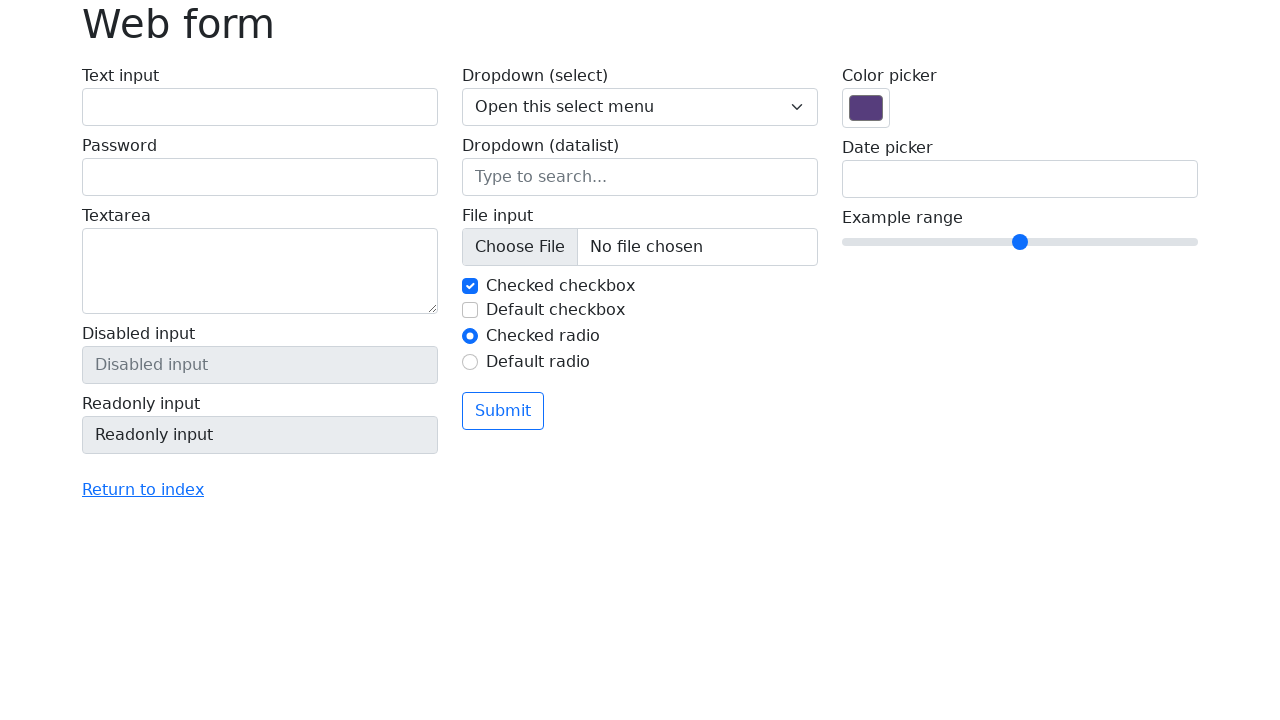

Filled text box with 'Selenium' on input[name='my-text']
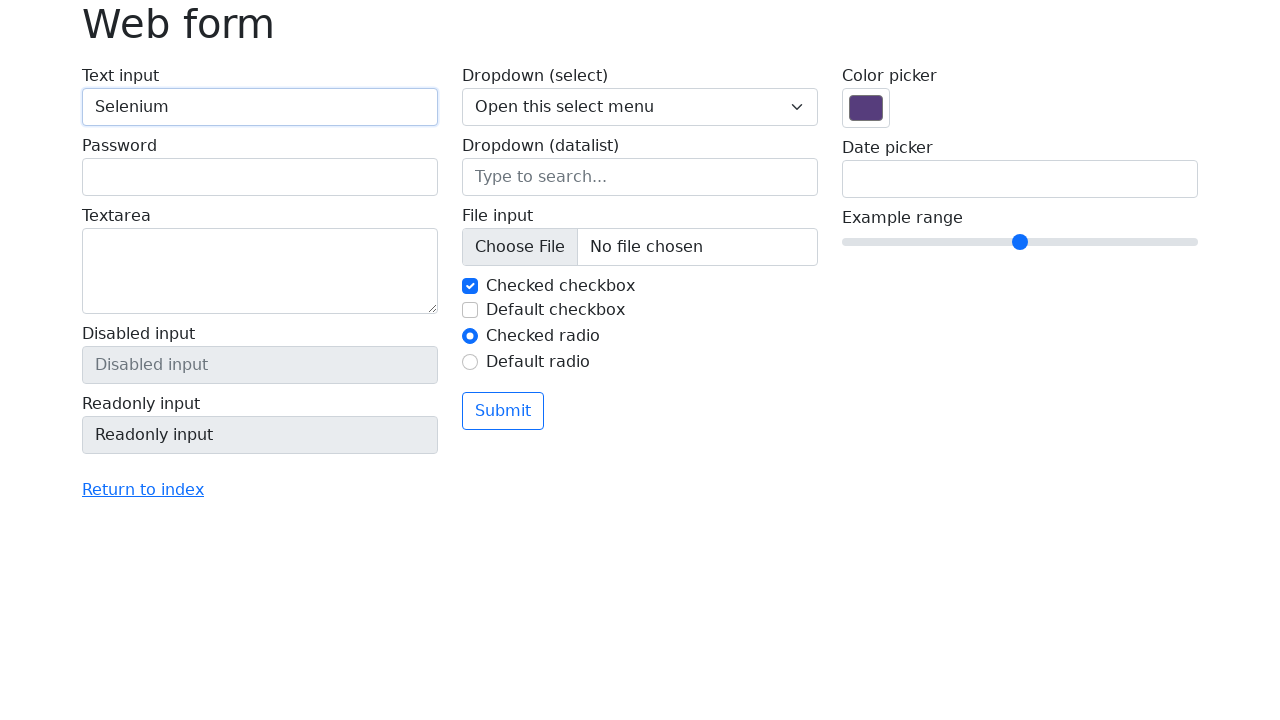

Clicked submit button at (503, 411) on button
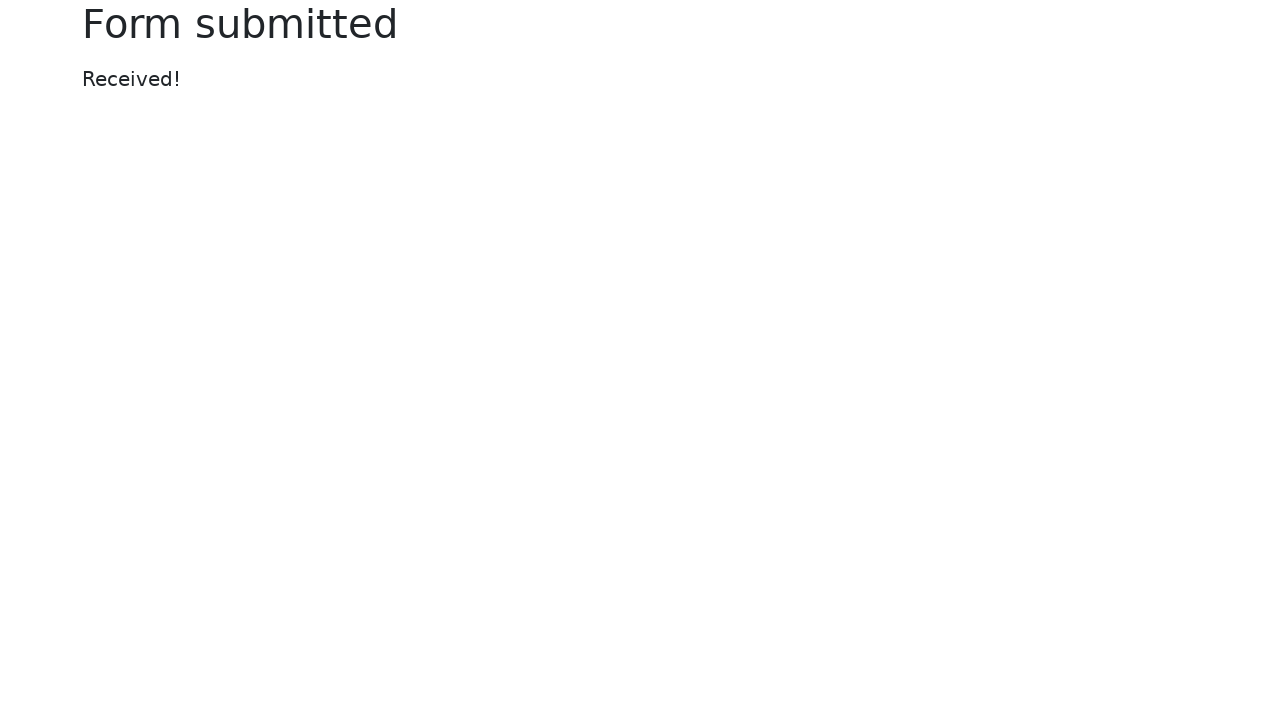

Verified success message is displayed
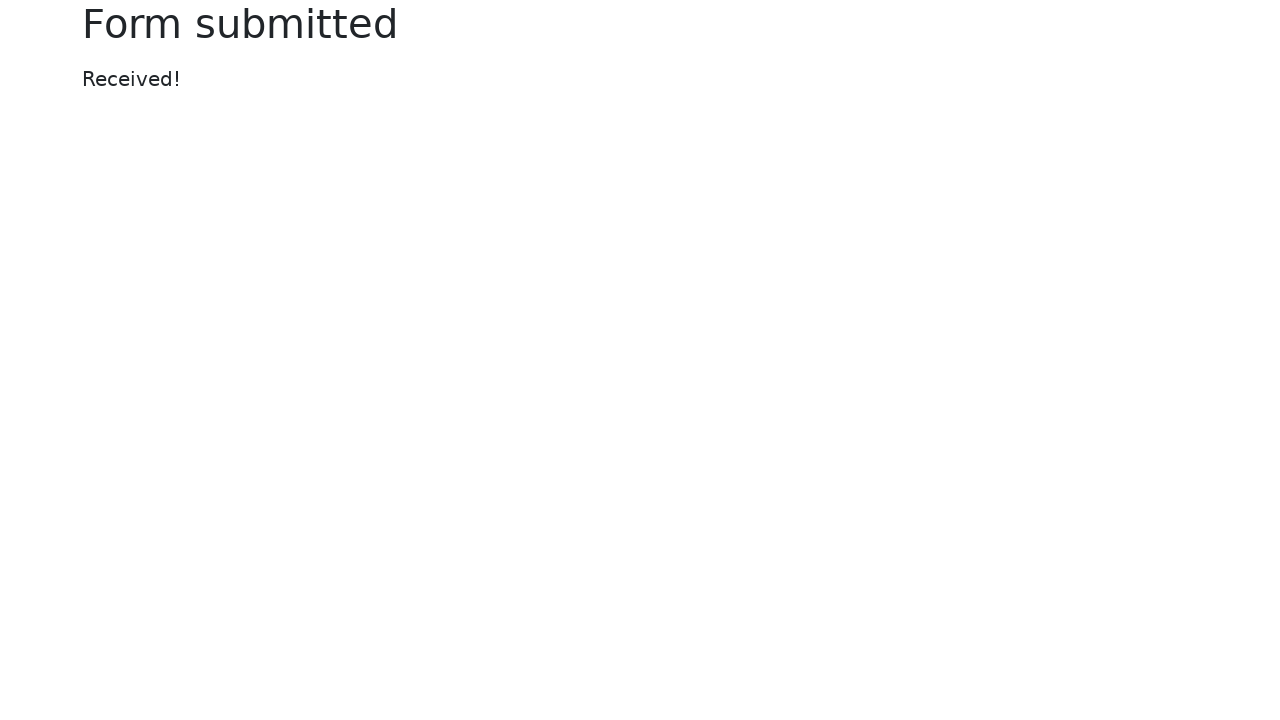

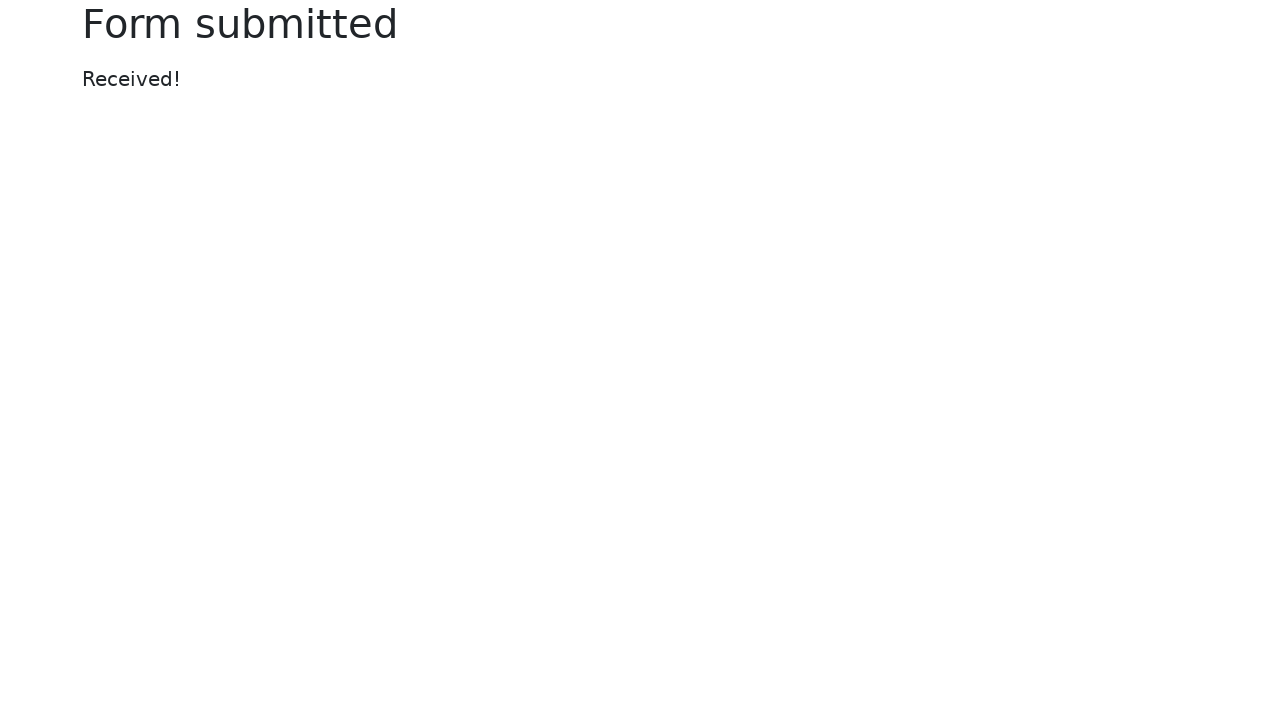